Tests unmarking todo items as complete by unchecking their checkboxes

Starting URL: https://demo.playwright.dev/todomvc

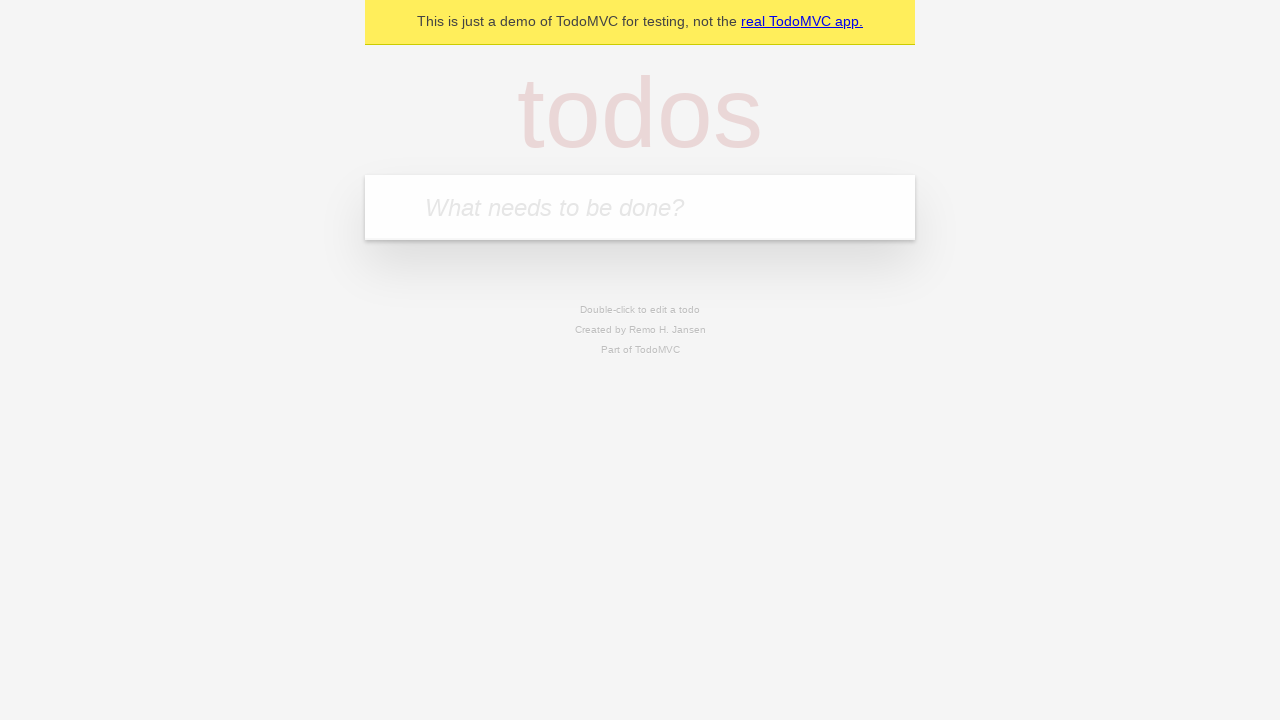

Filled todo input with 'buy some cheese' on internal:attr=[placeholder="What needs to be done?"i]
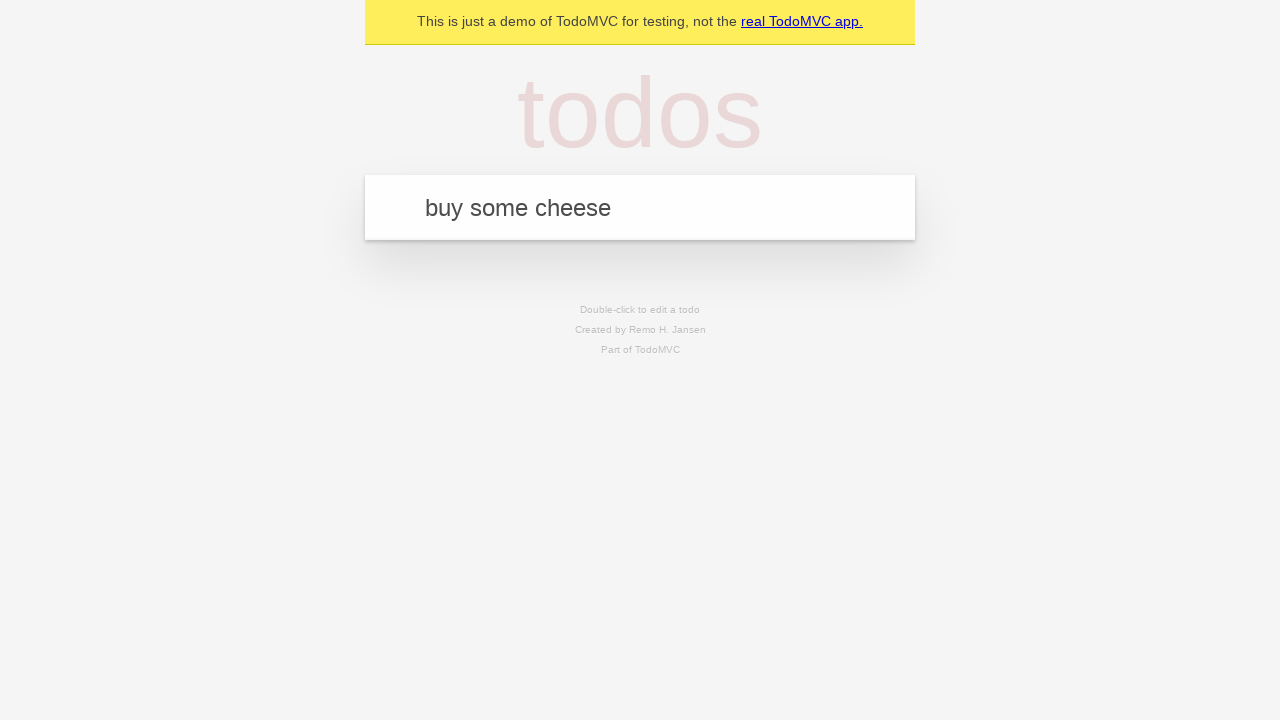

Pressed Enter to add todo item 'buy some cheese' on internal:attr=[placeholder="What needs to be done?"i]
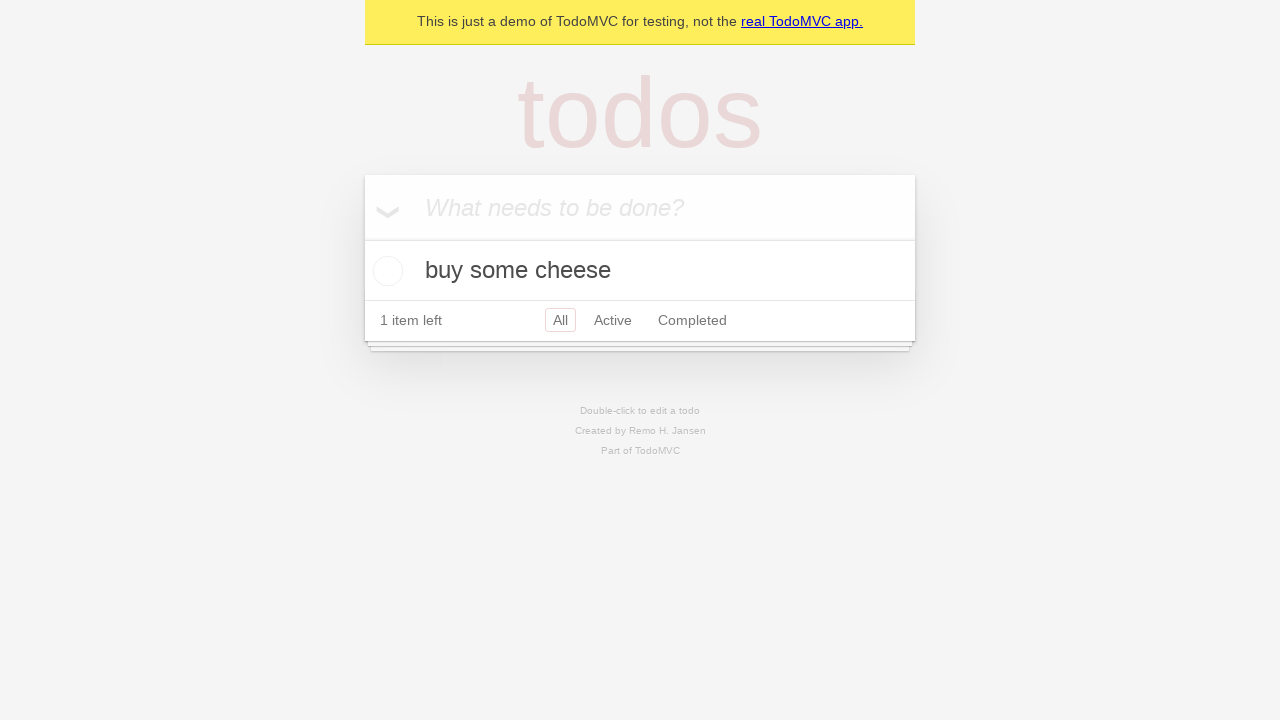

Filled todo input with 'feed the cat' on internal:attr=[placeholder="What needs to be done?"i]
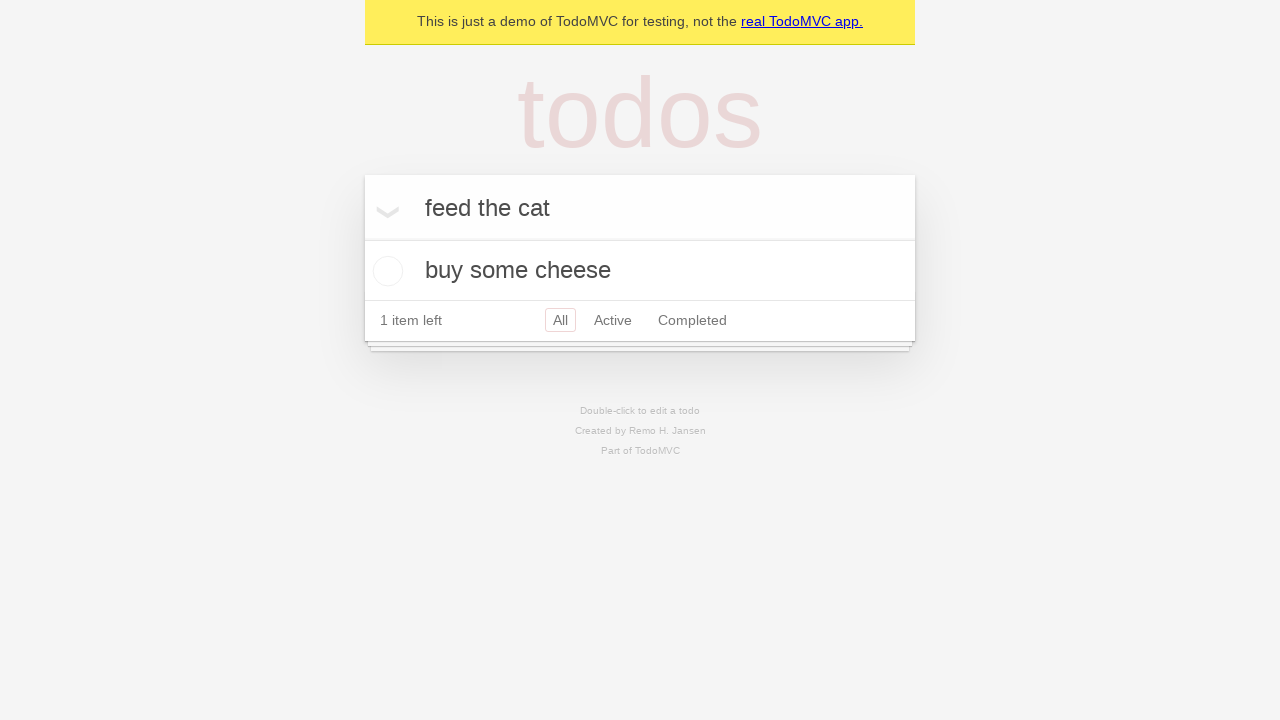

Pressed Enter to add todo item 'feed the cat' on internal:attr=[placeholder="What needs to be done?"i]
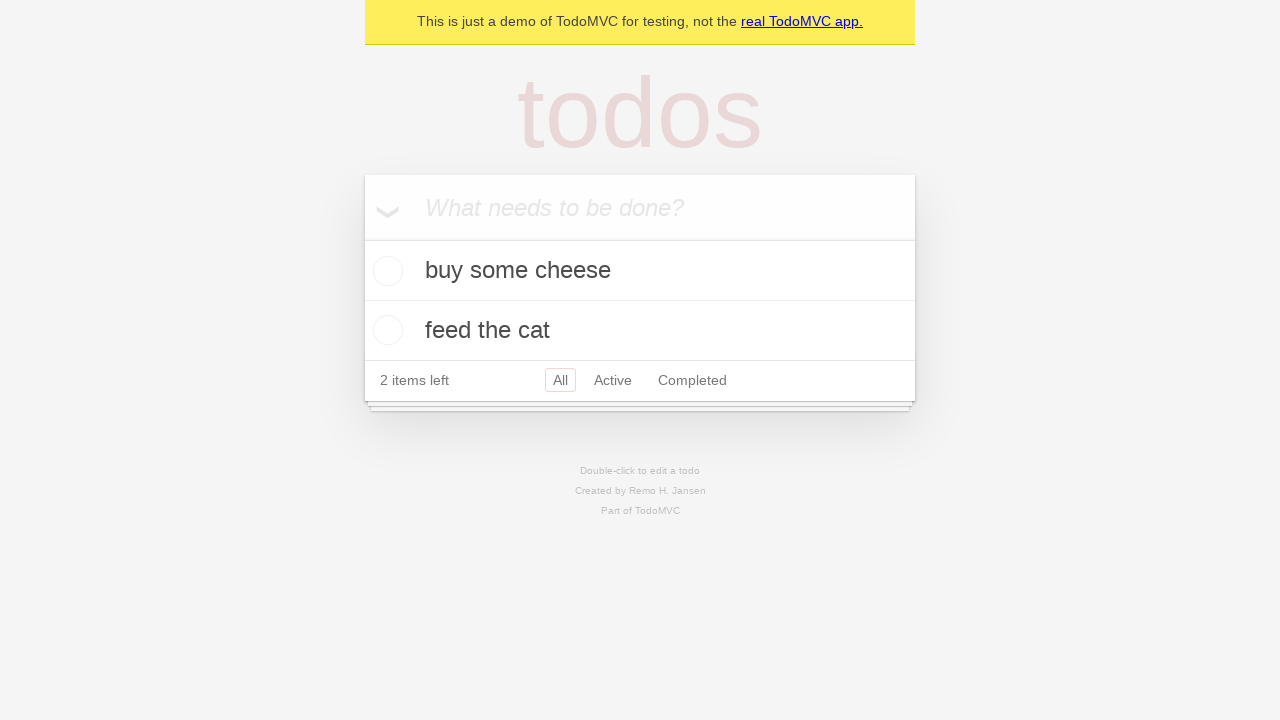

Located first todo item
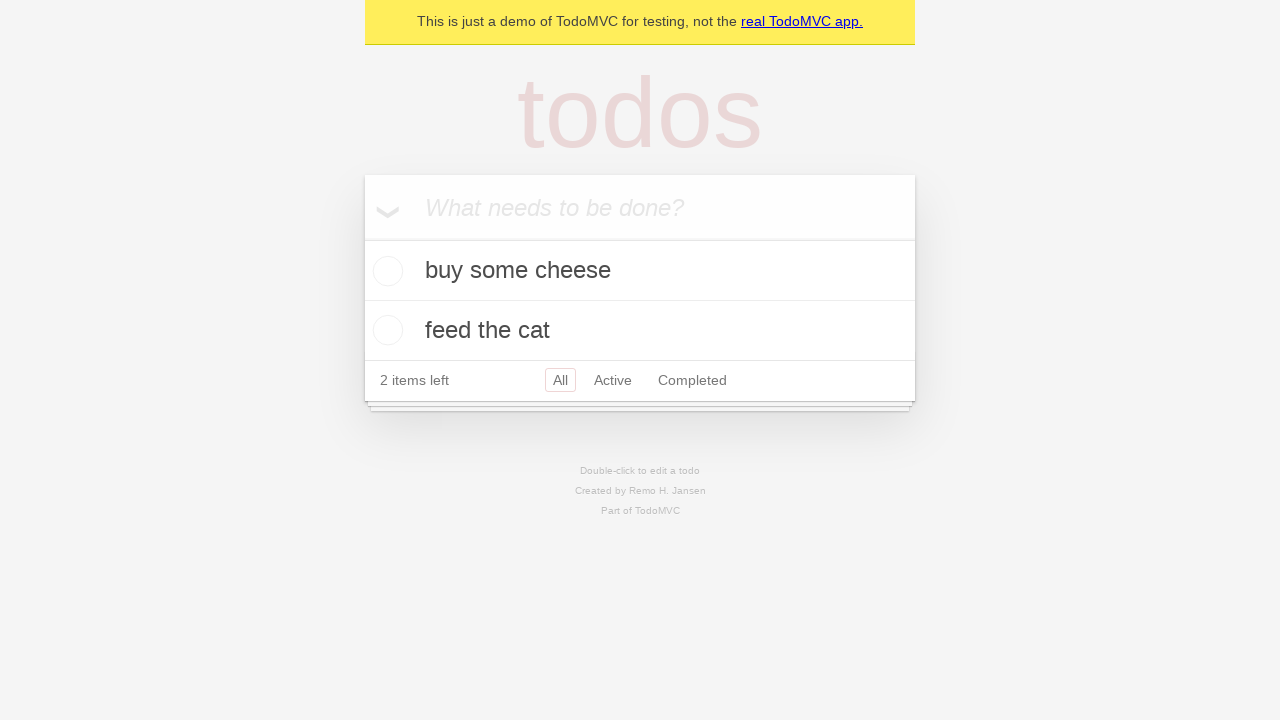

Located checkbox for first todo item
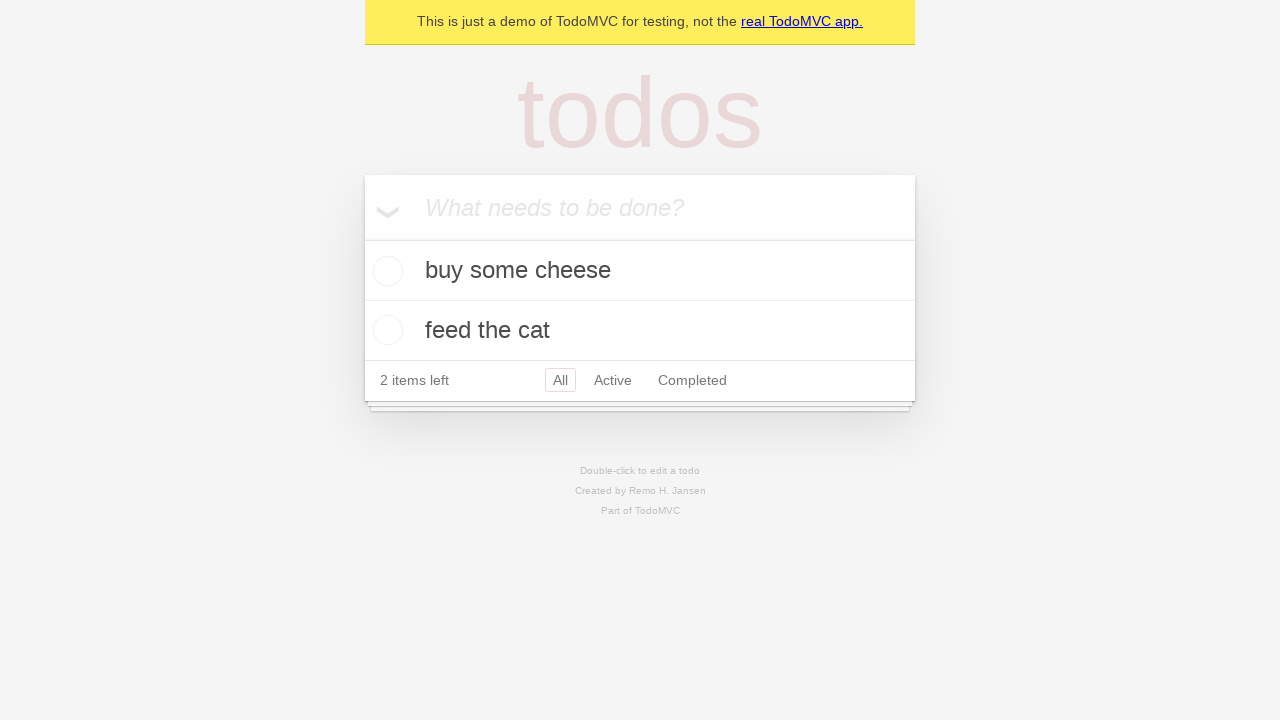

Checked the first todo item as complete at (385, 271) on internal:testid=[data-testid="todo-item"s] >> nth=0 >> internal:role=checkbox
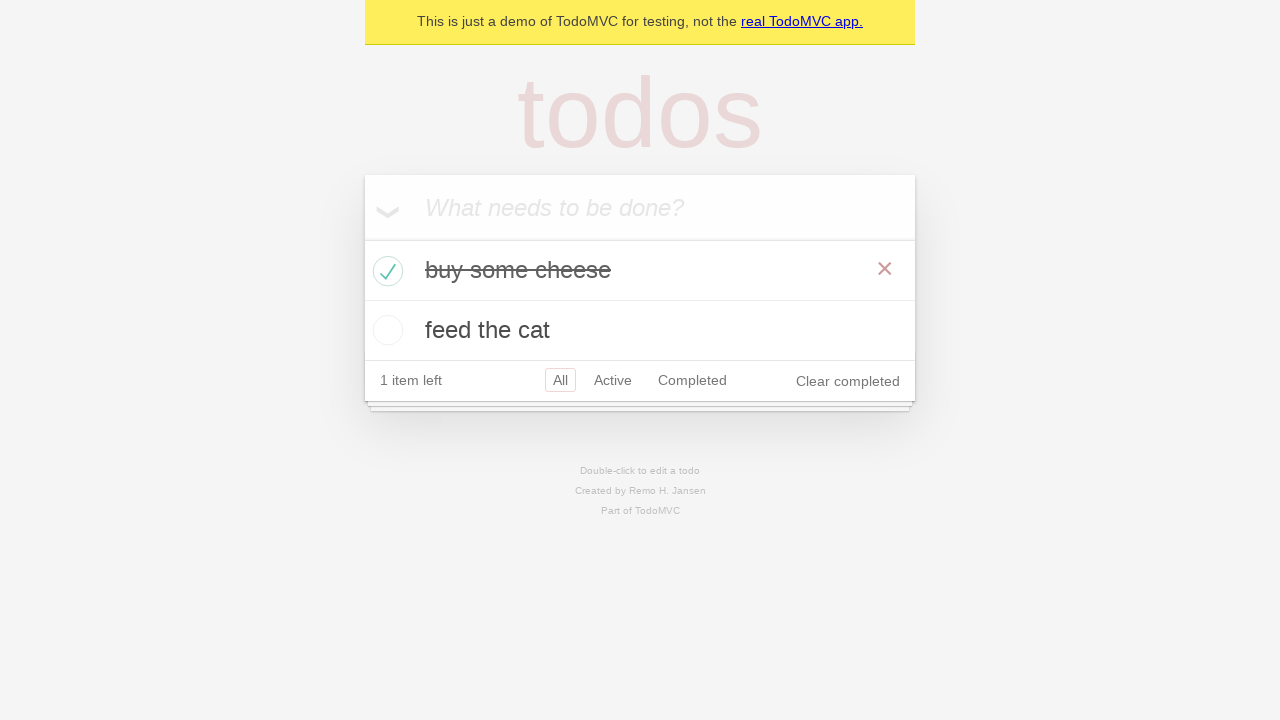

Unchecked the first todo item to mark as incomplete at (385, 271) on internal:testid=[data-testid="todo-item"s] >> nth=0 >> internal:role=checkbox
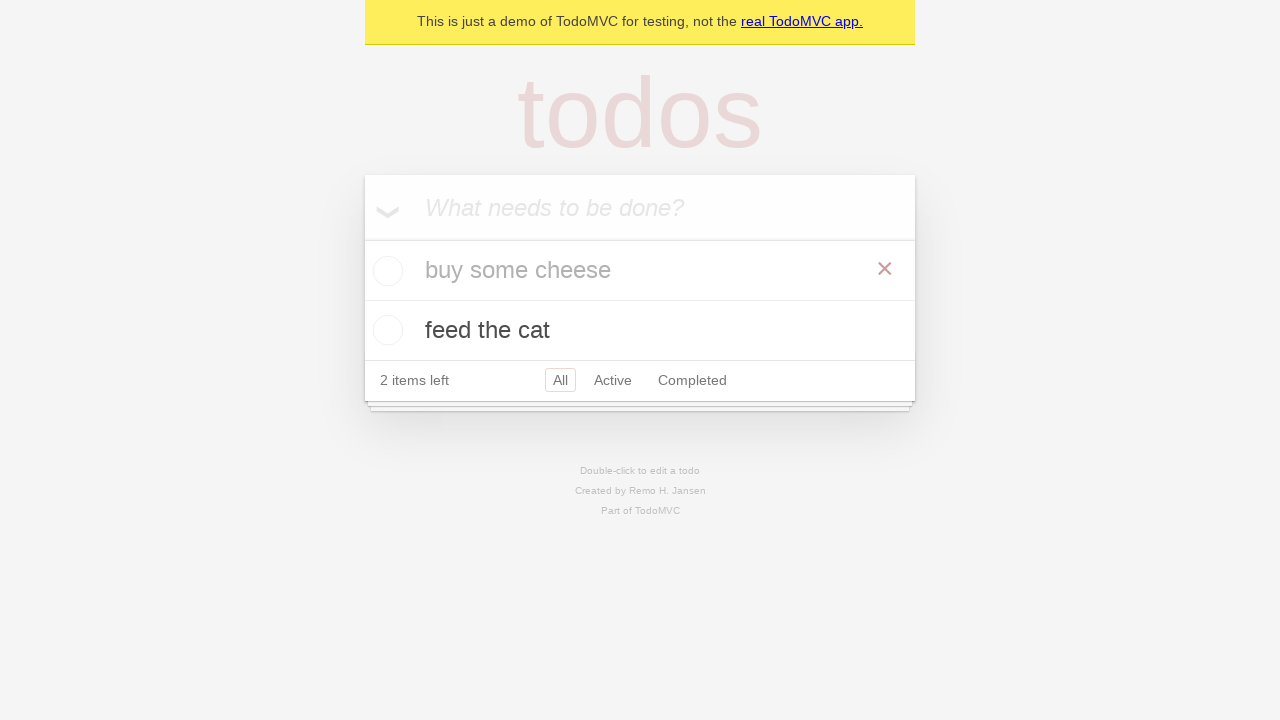

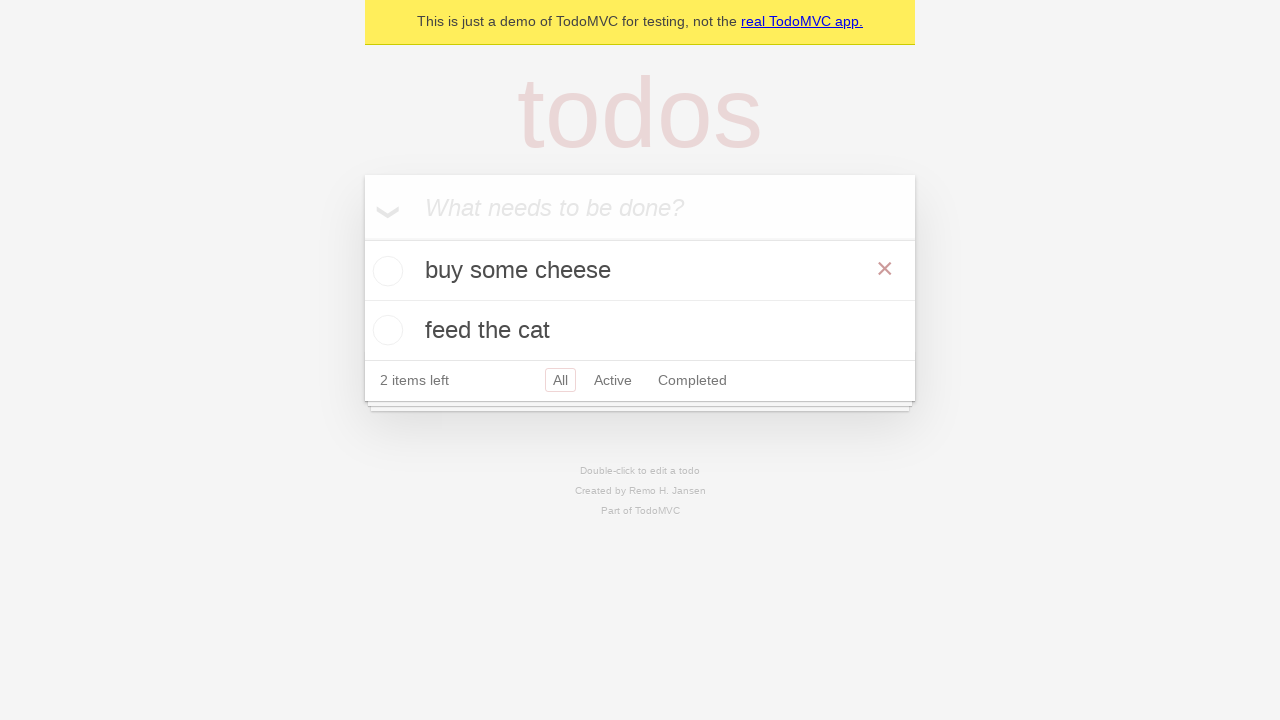